Tests multi-select listbox functionality by selecting multiple car options by index and then deselecting one by visible text

Starting URL: https://omayo.blogspot.com/

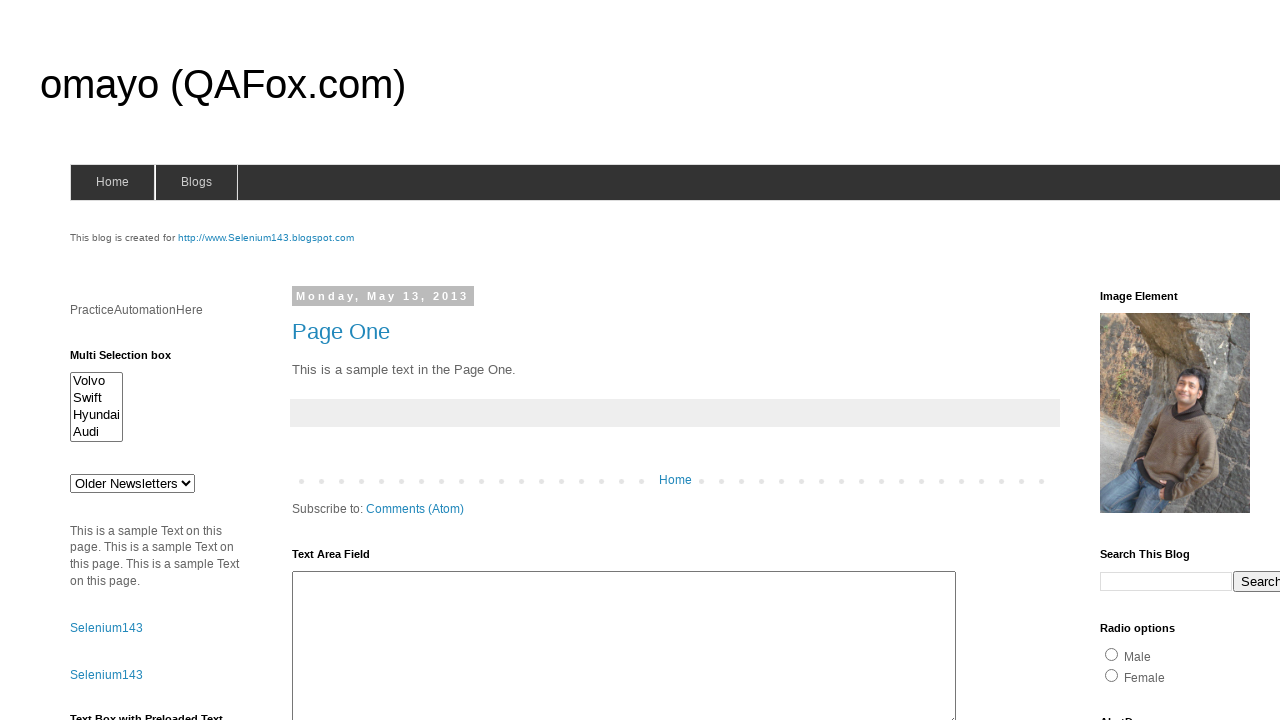

Waited for multi-select listbox #multiselect1 to be available
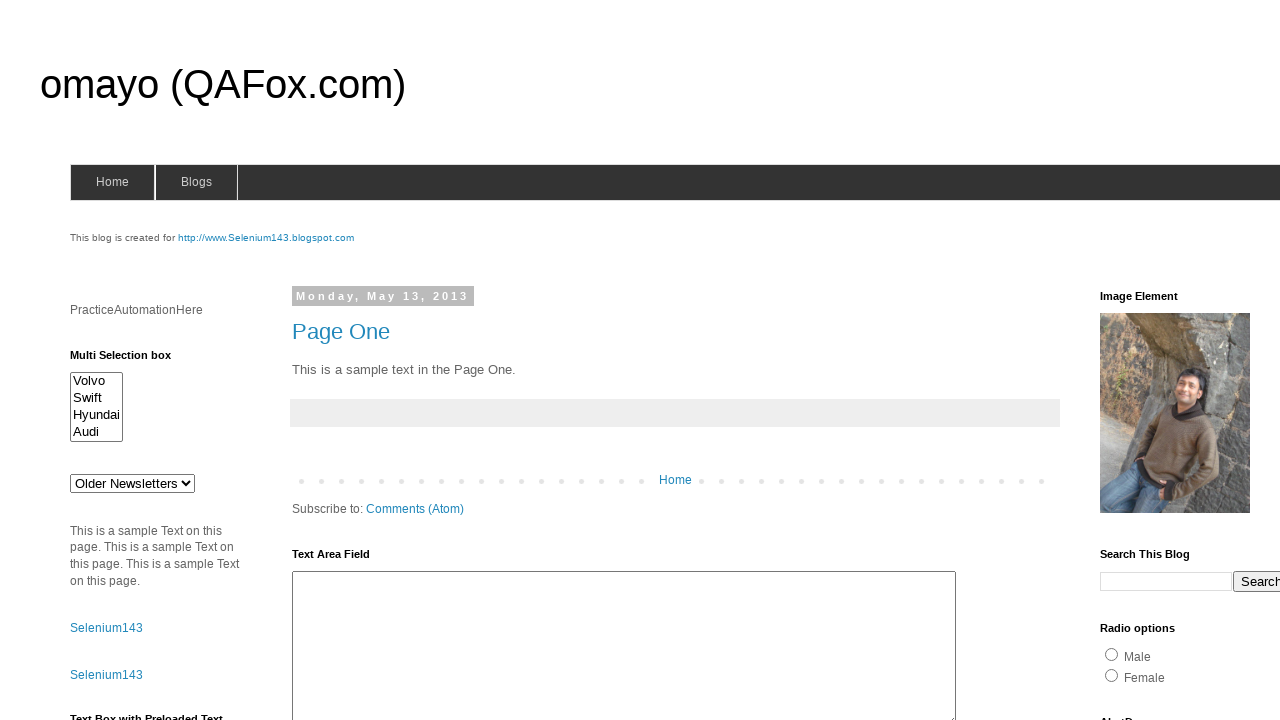

Selected option at index 1 (second option) in listbox on #multiselect1
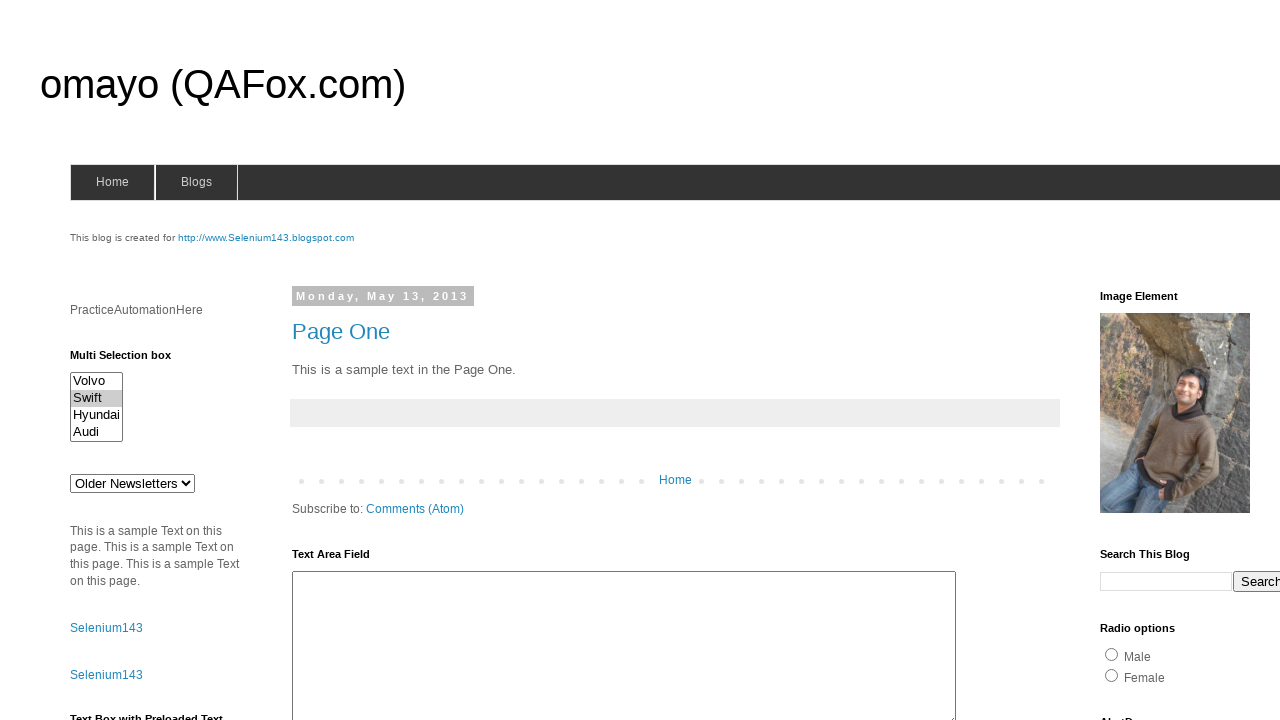

Selected options at indices 1 and 3 using JavaScript evaluation to enable multi-select
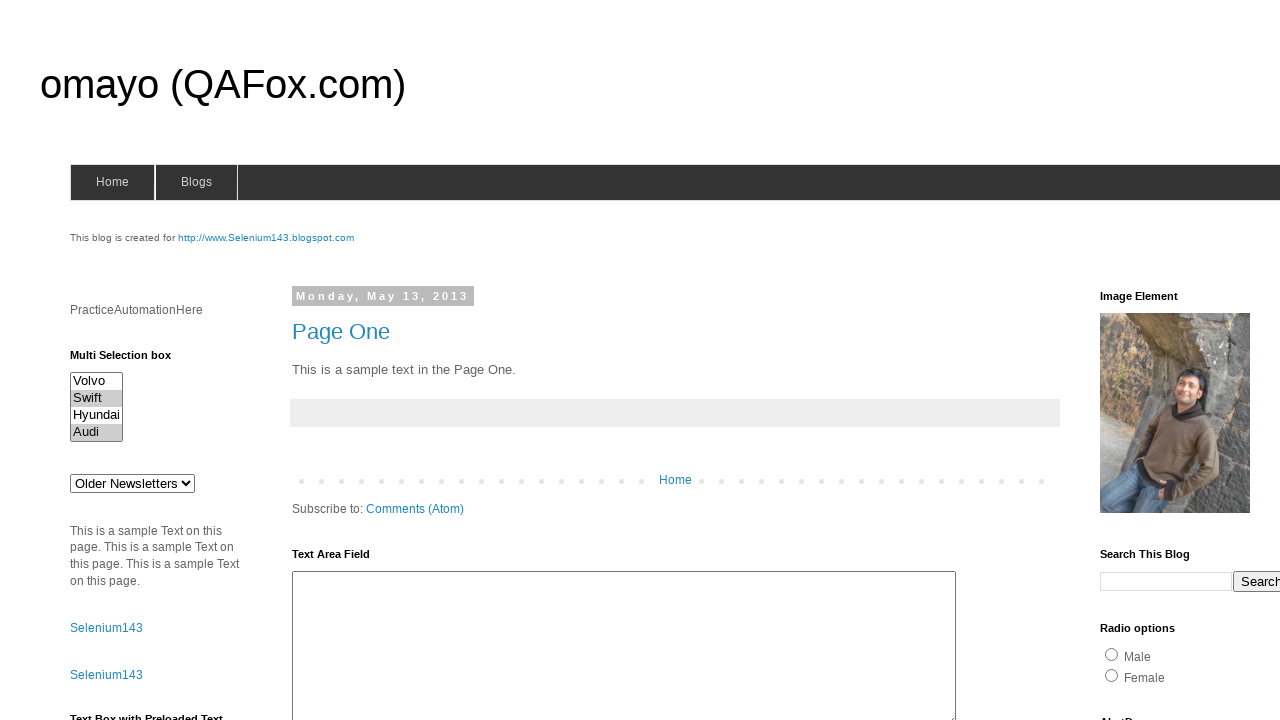

Deselected 'Swift' option by visible text from the multi-select listbox
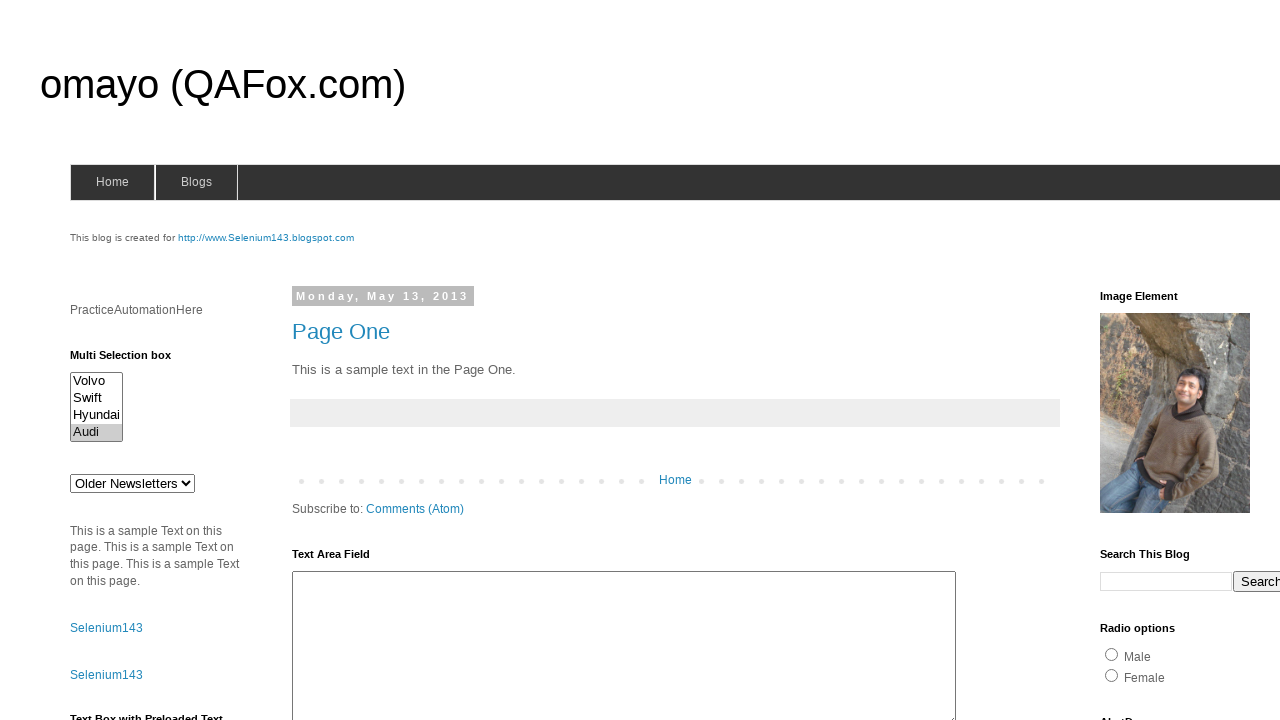

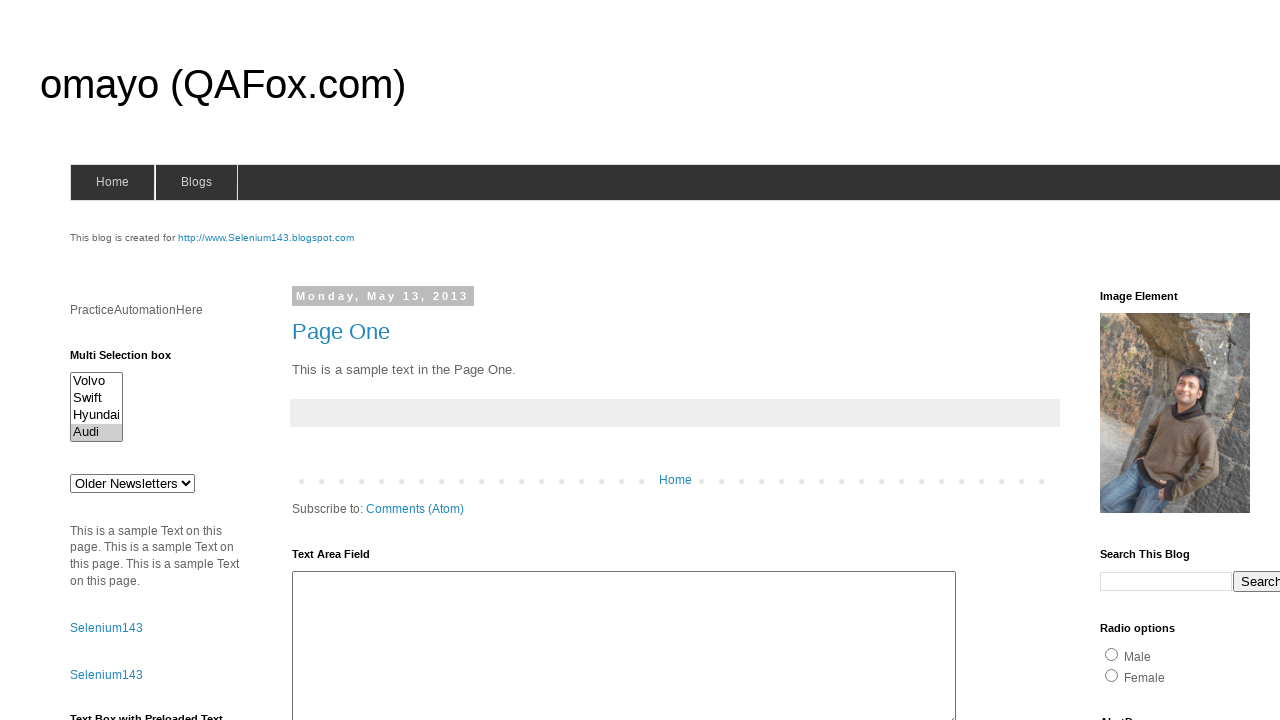